Tests the MarketPulse economic calendar by applying a country filter for Greece, selecting a date range using the last available year, and interacting with the download menu options.

Starting URL: https://www.marketpulse.com/tools/economic-calendar/

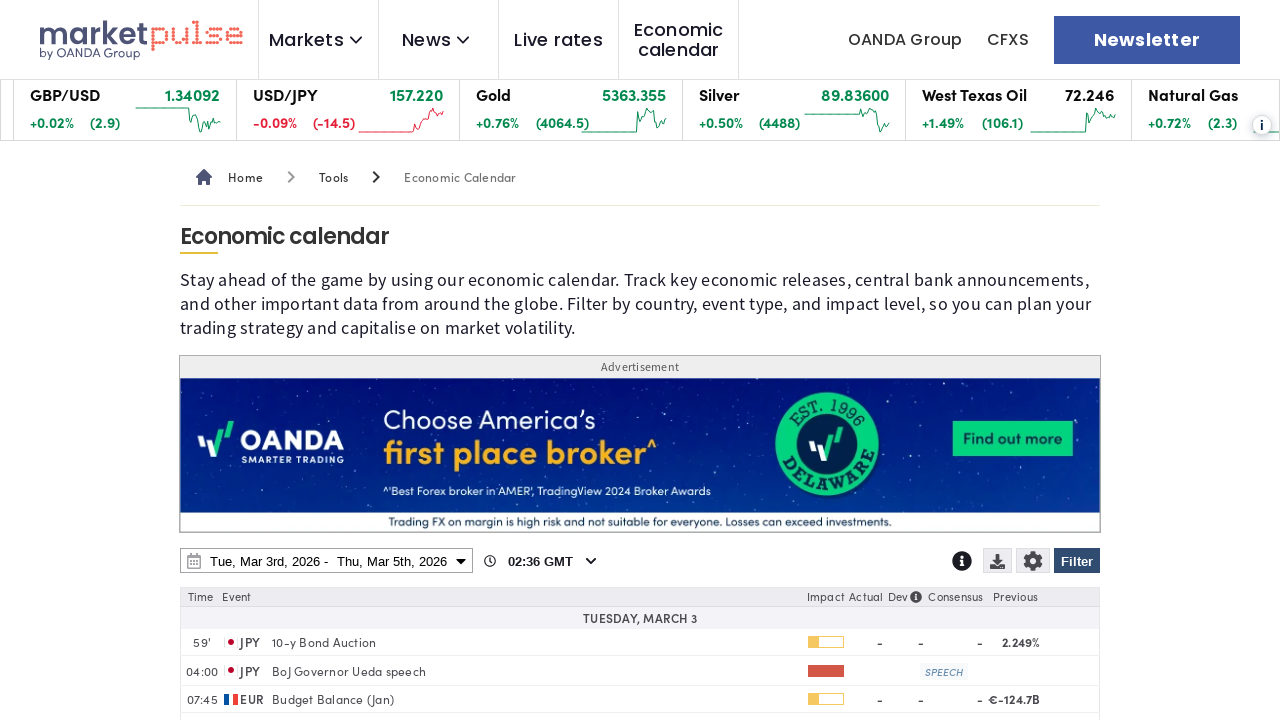

Page loaded and DOM content rendered
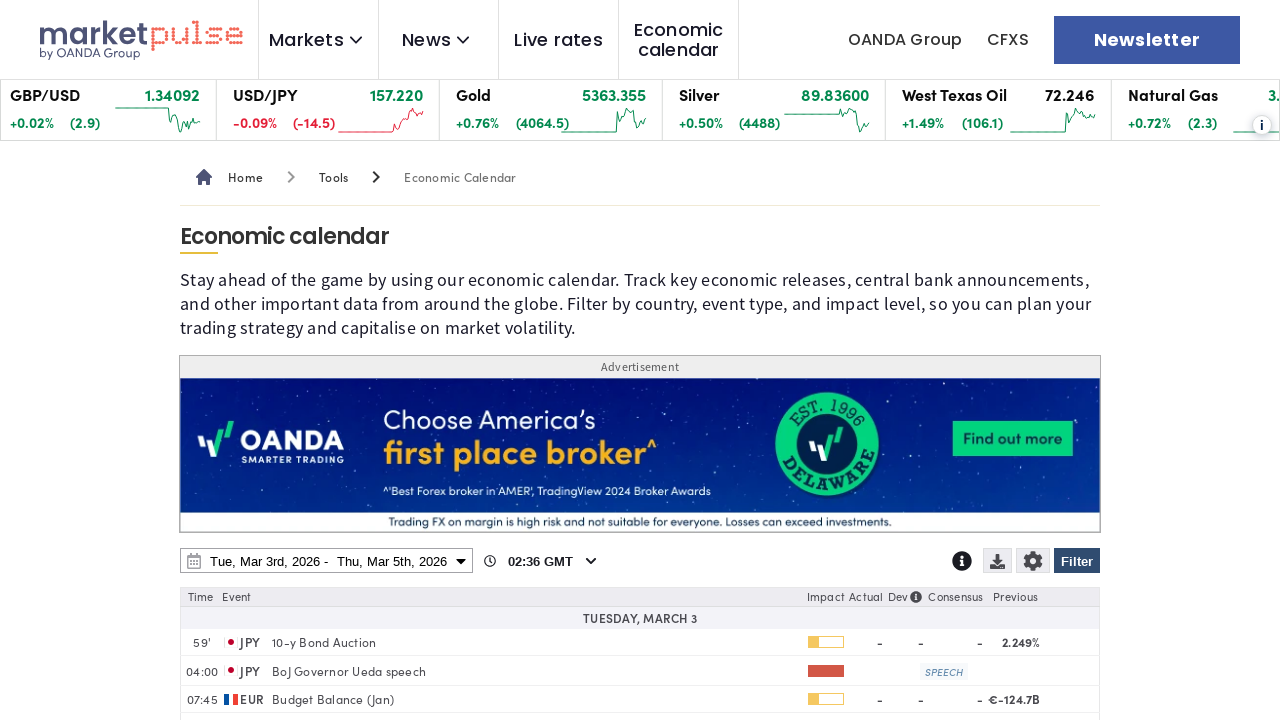

Clicked Filter button to open filter menu at (1077, 561) on internal:role=button[name="Filter"i]
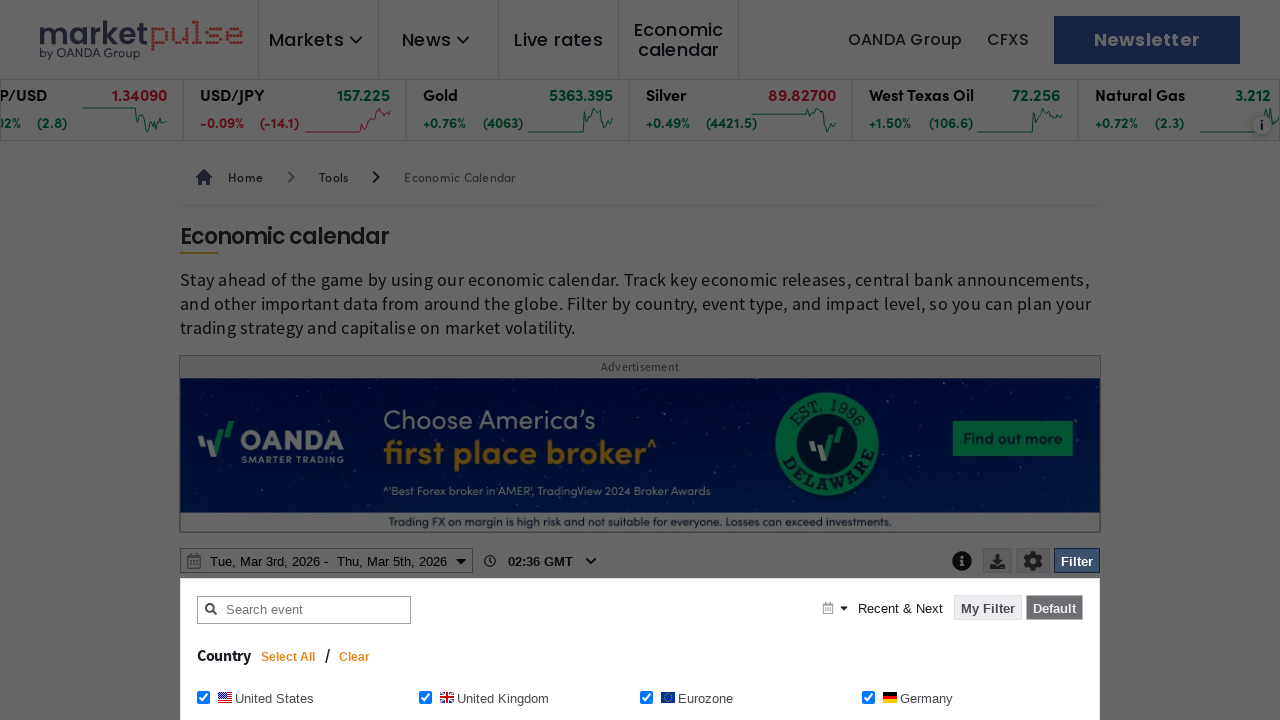

Clear button became visible in filter menu
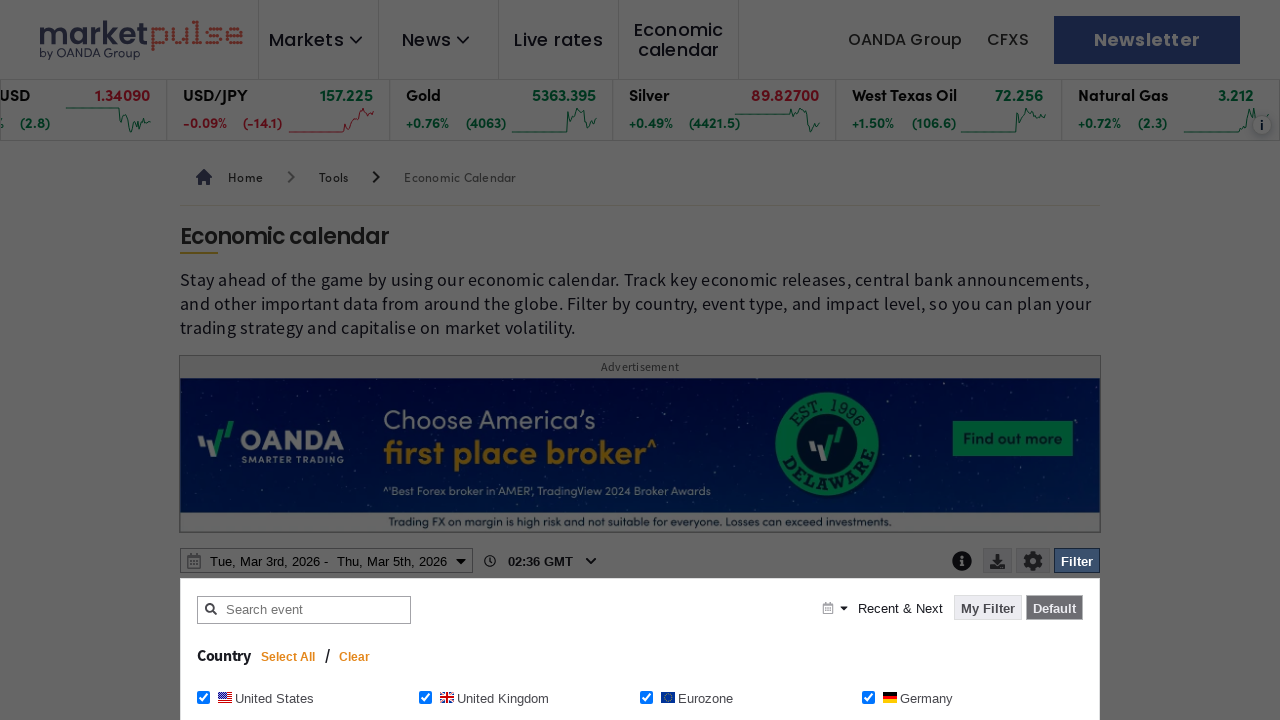

Waited for filter menu animation to complete
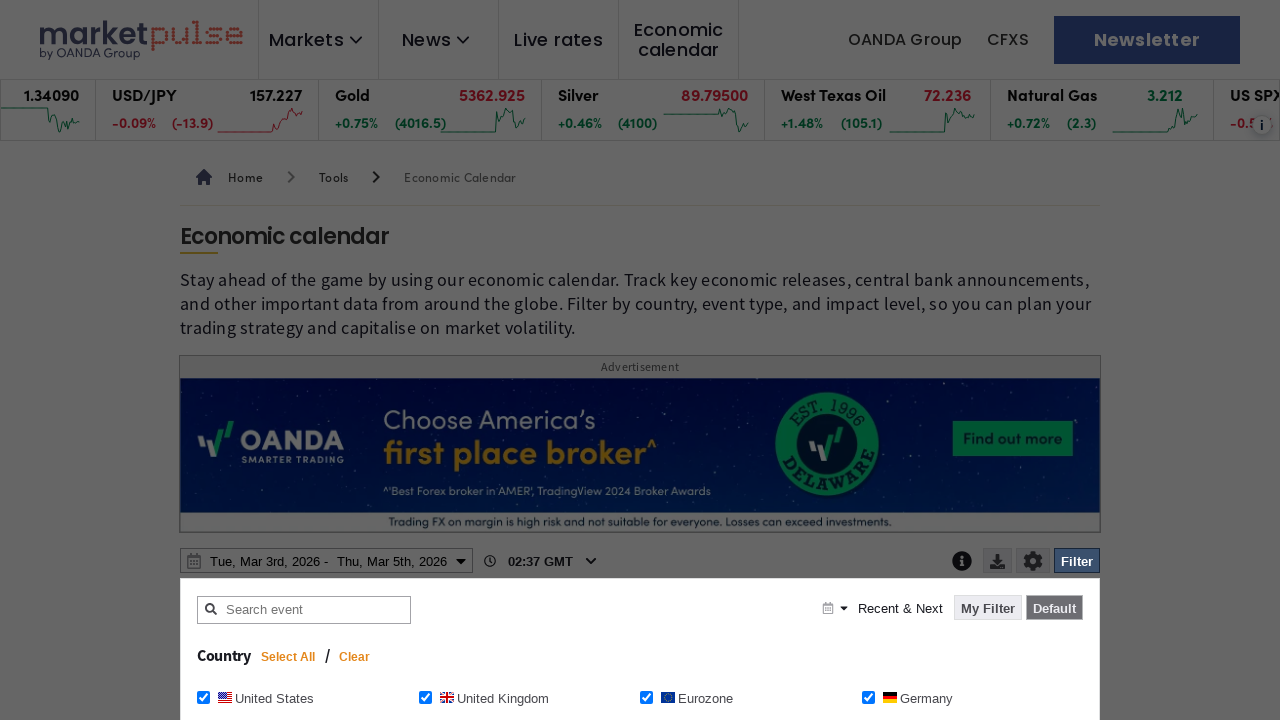

Clicked Clear button to reset existing filters at (355, 657) on internal:role=button[name="Clear"i]
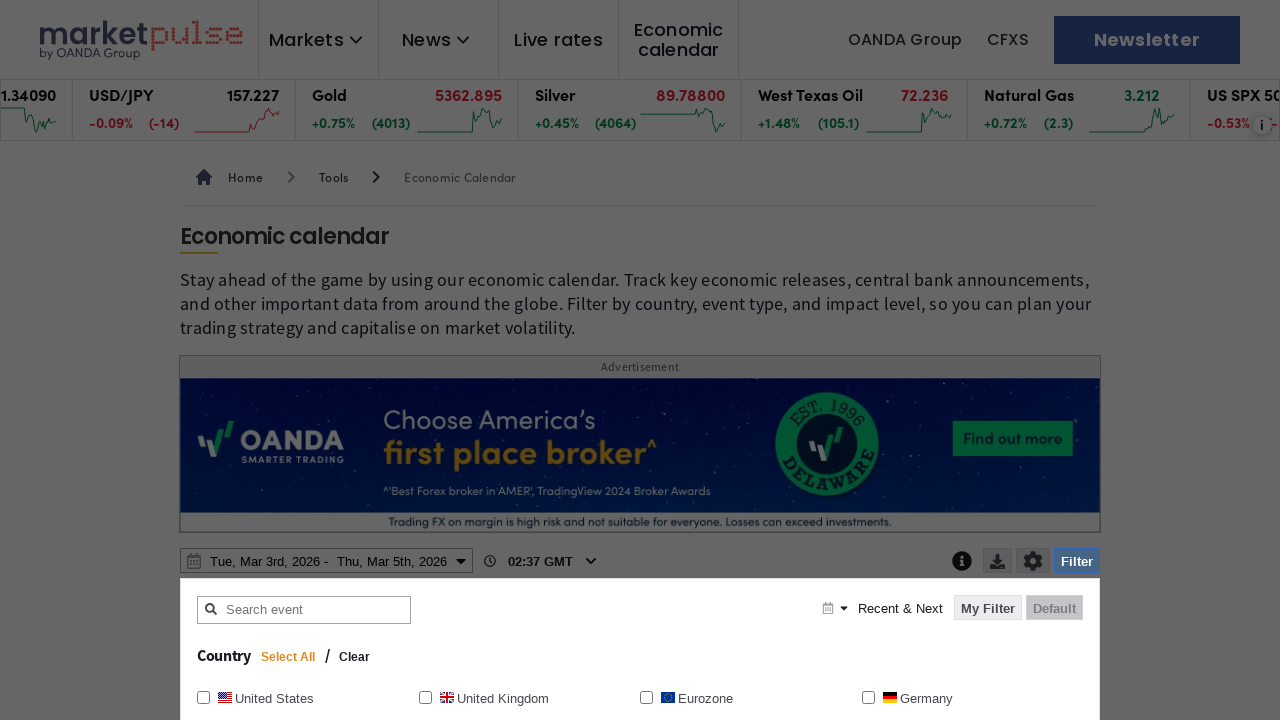

Waited for filters to clear
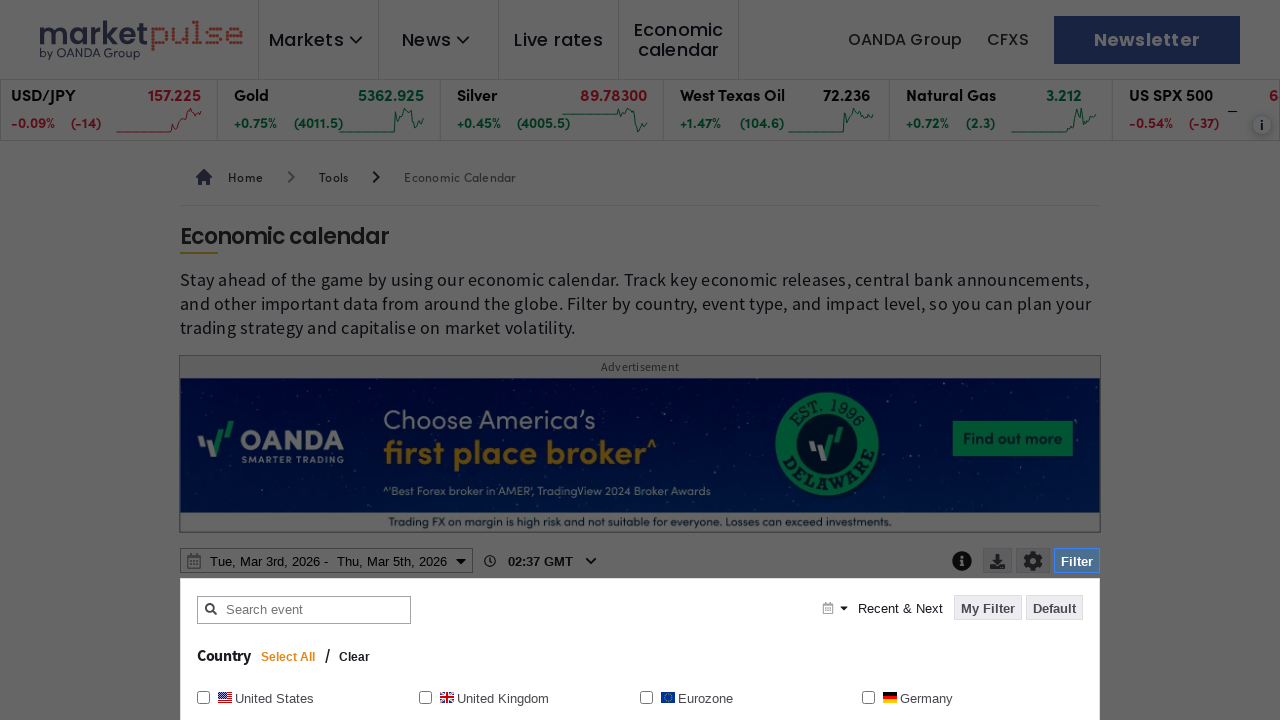

Checked Greece checkbox for country filter at (204, 360) on internal:role=checkbox[name="Greece Greece"i]
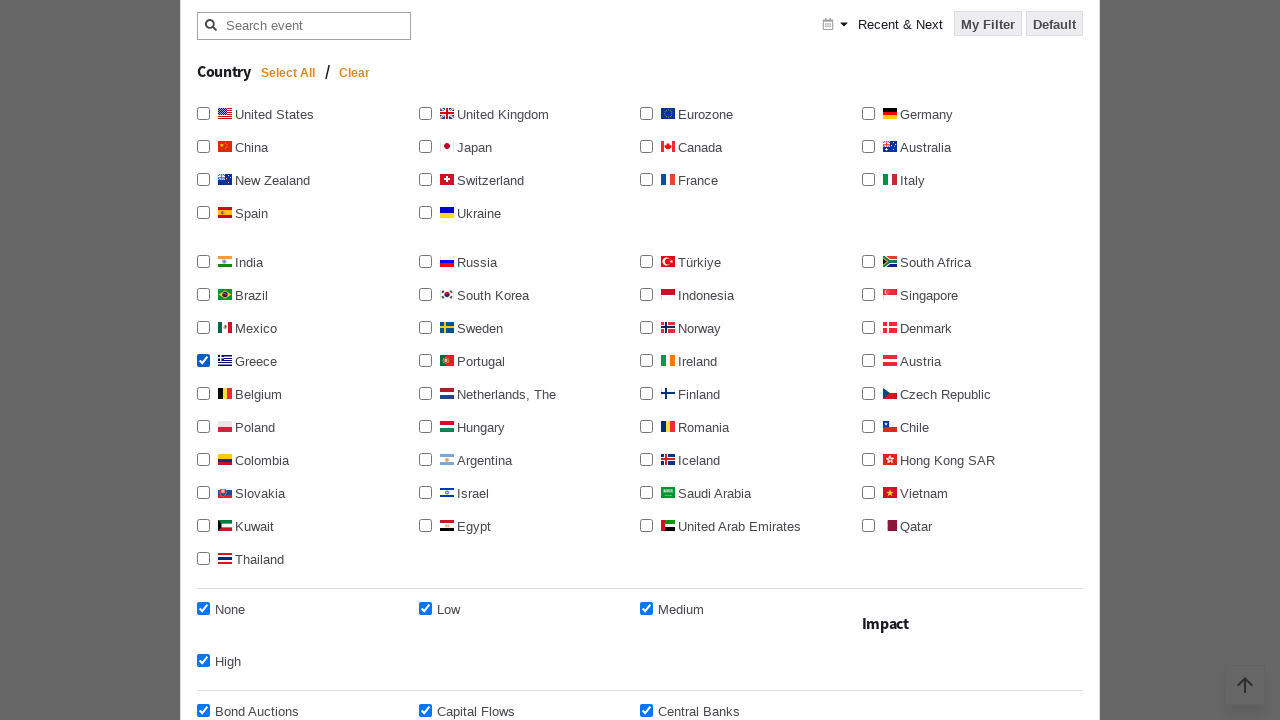

Waited for Greece selection to register
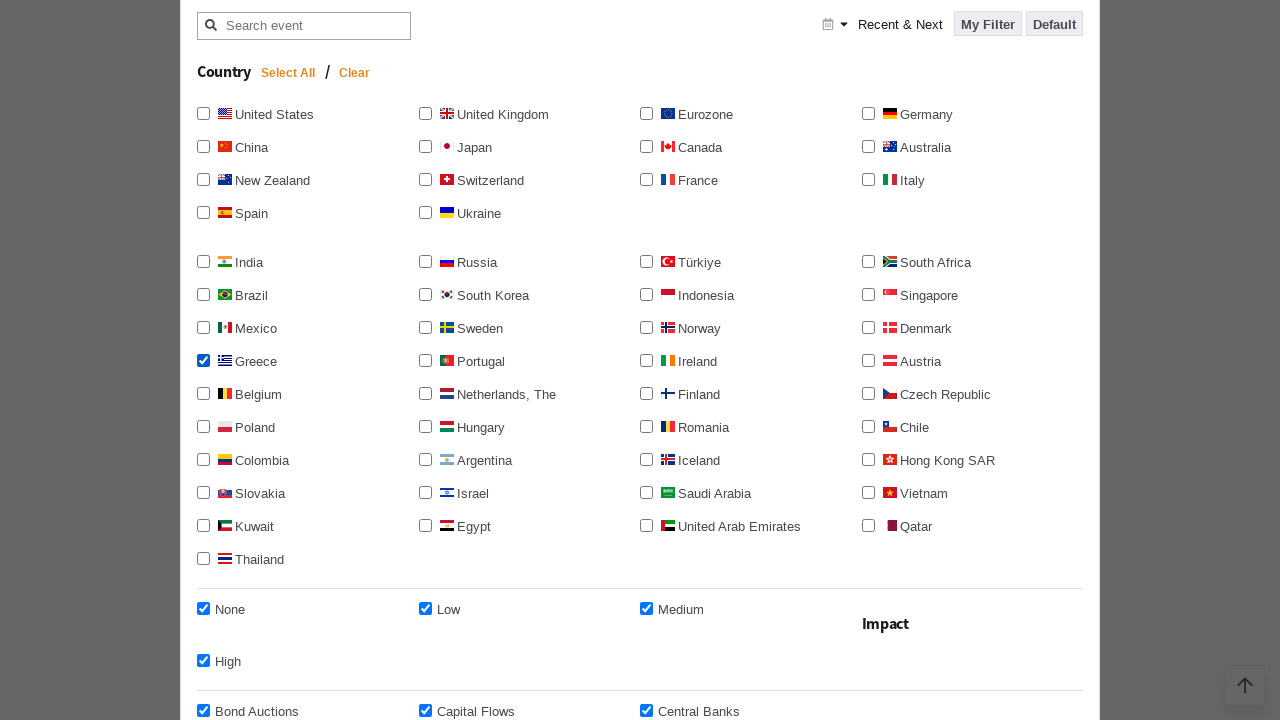

Clicked Apply filter button to apply Greece country filter at (1030, 360) on internal:role=button[name="Apply filter"i]
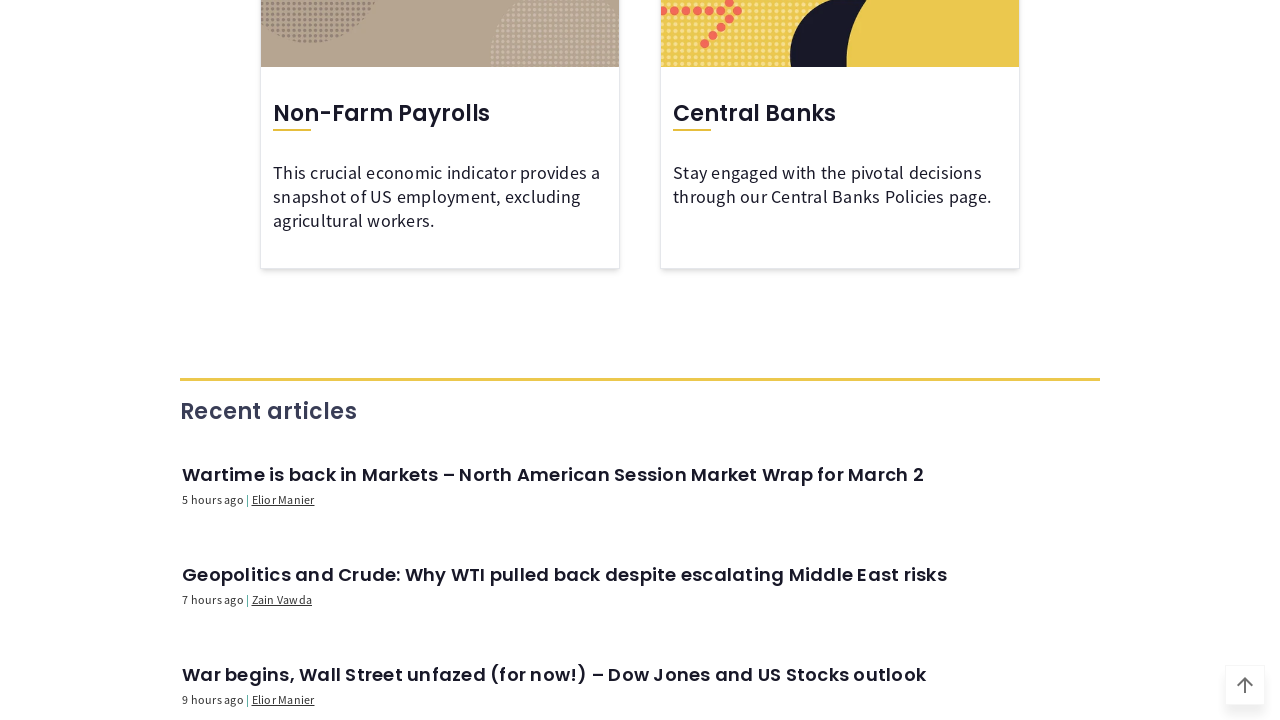

Waited for country filter to be applied
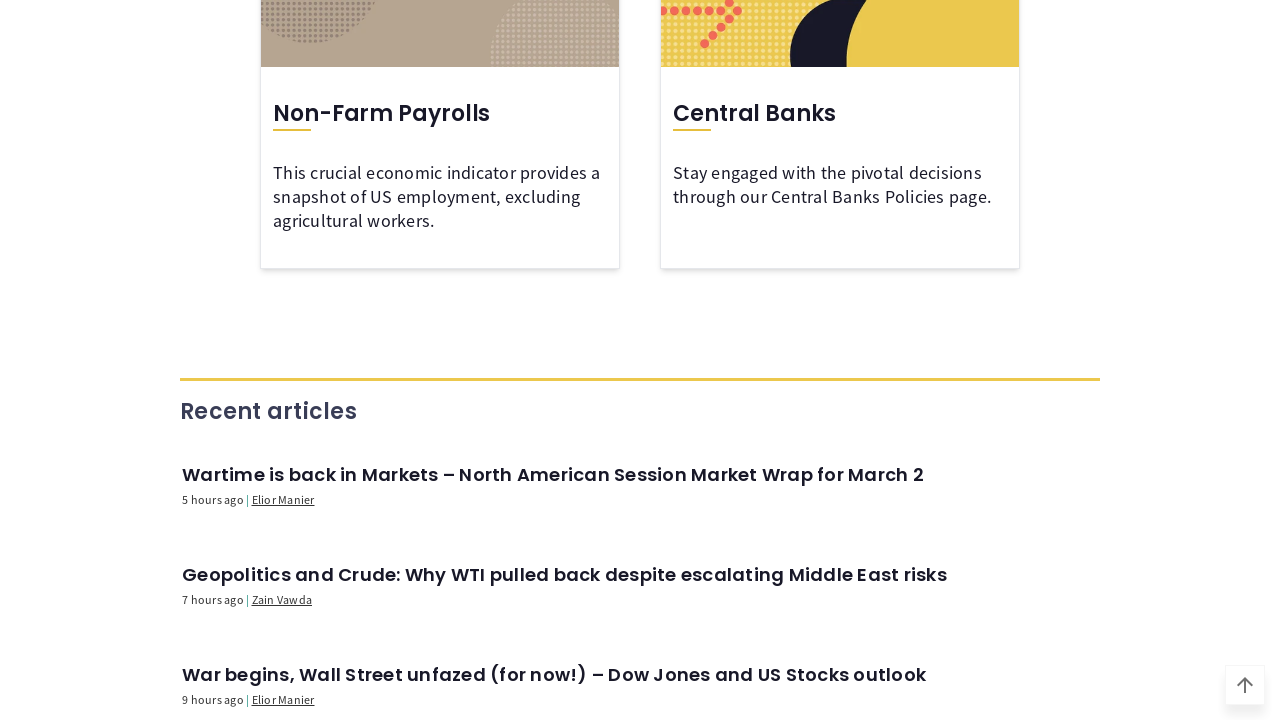

Clicked date range button to open date picker at (326, 361) on internal:role=button[name=/^.* - .*$/]
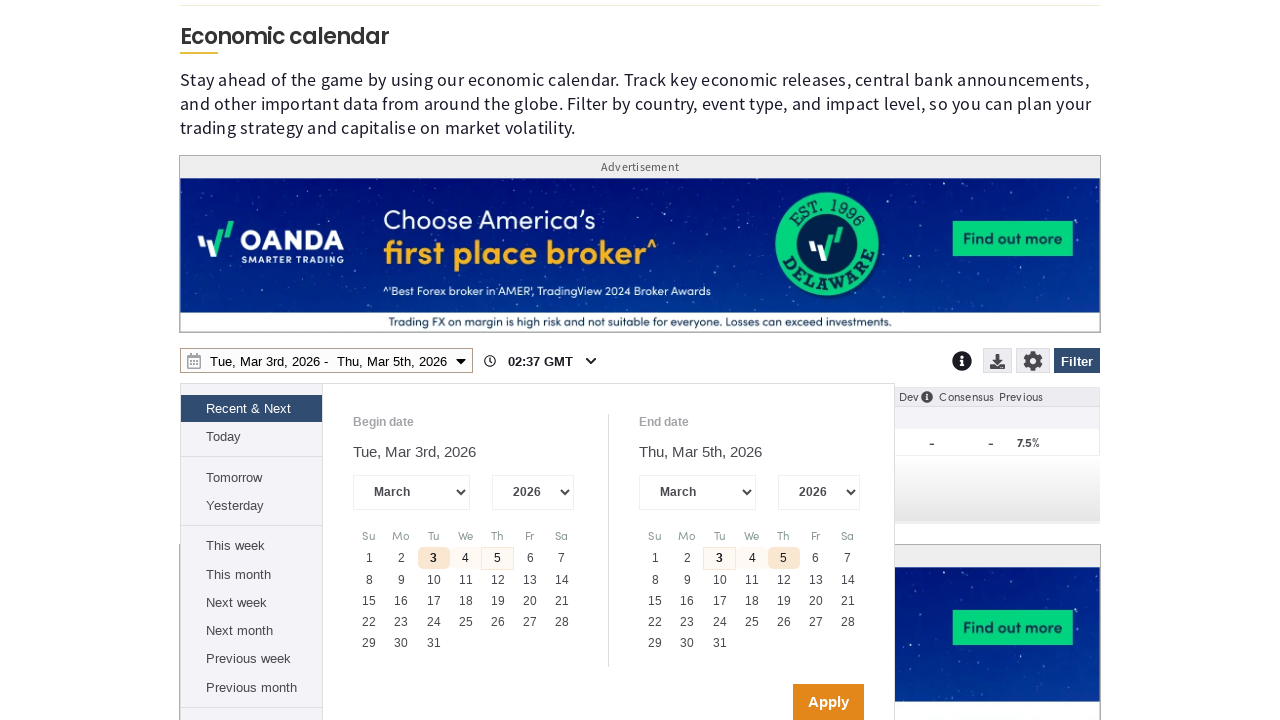

Waited for date picker to open
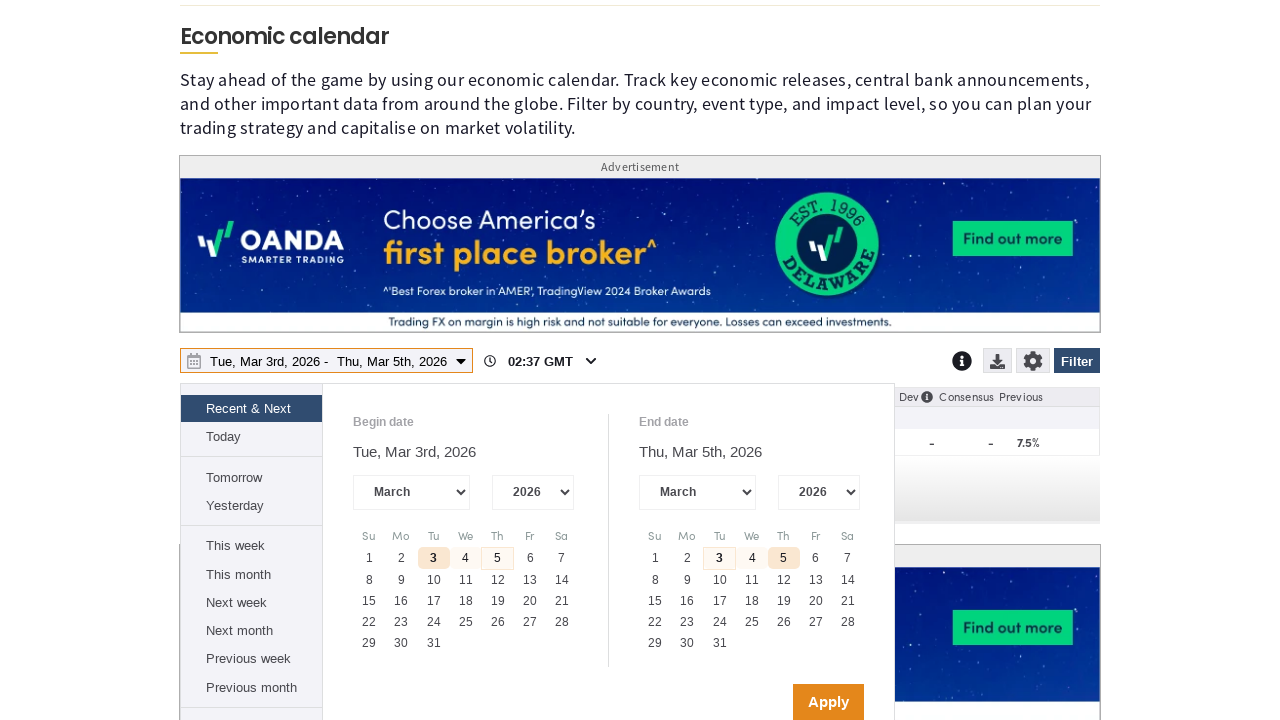

Located year dropdown combobox
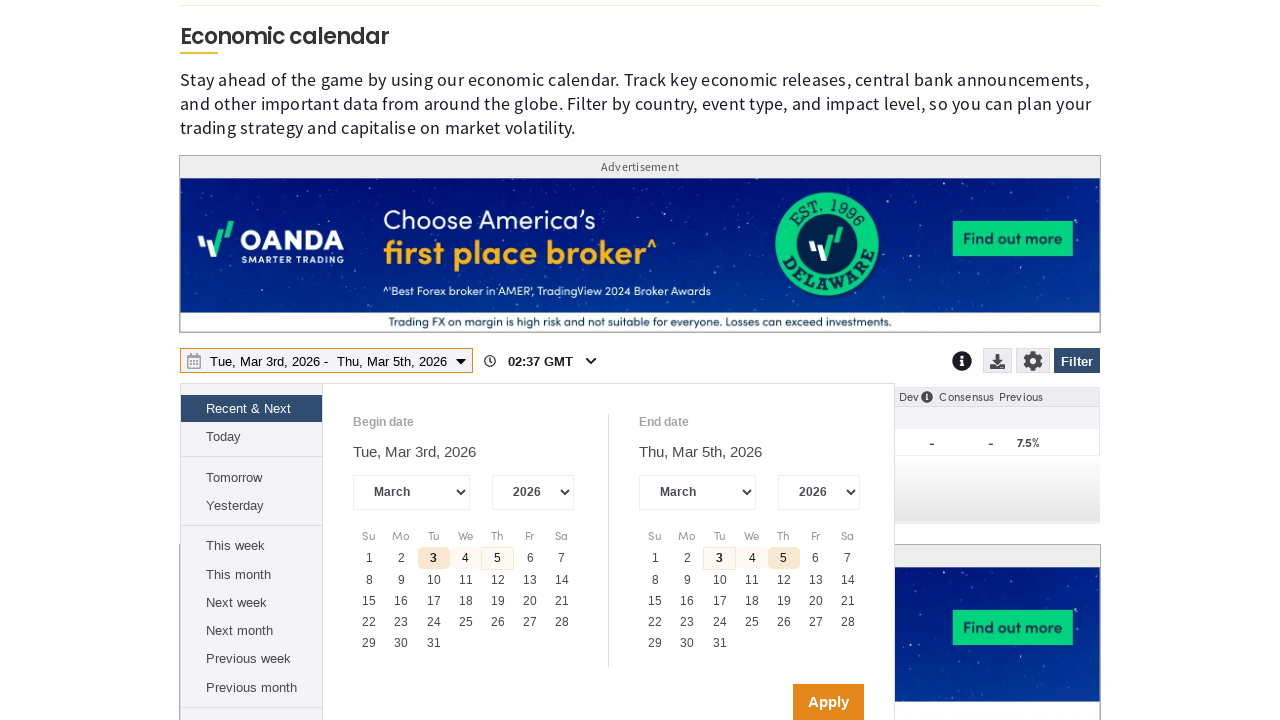

Year select element attached to DOM
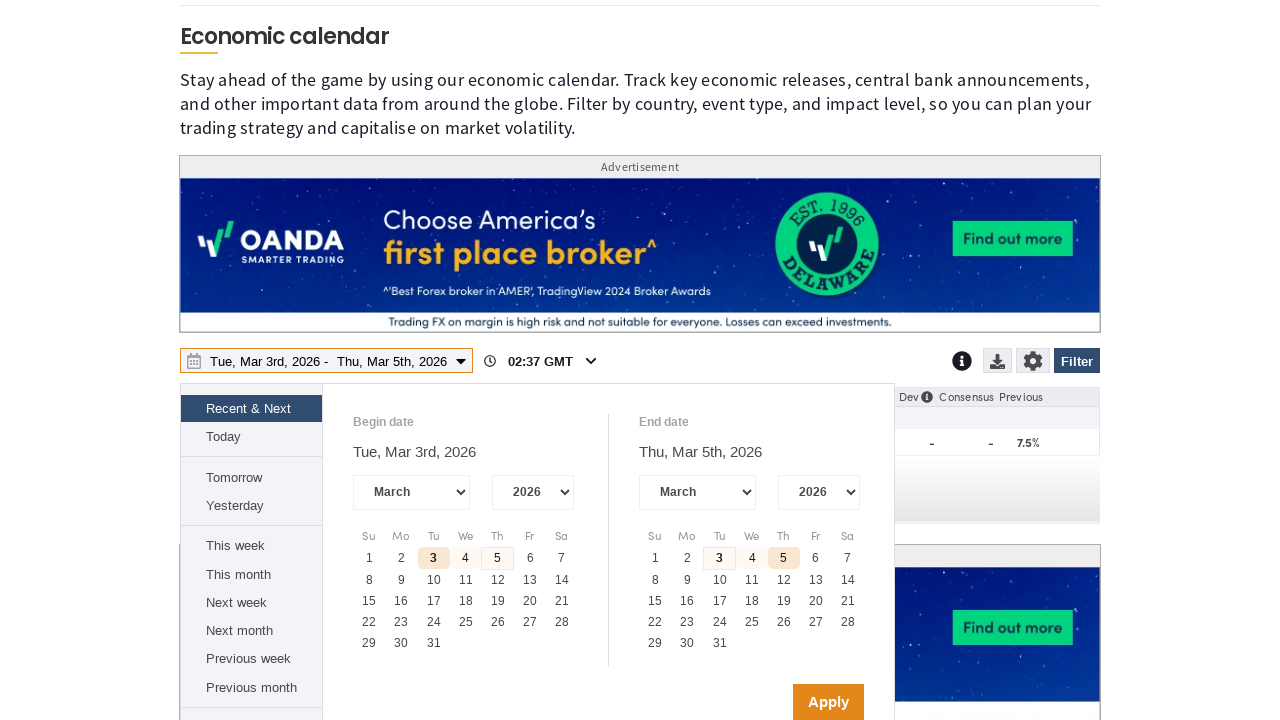

Retrieved available years from dropdown: ['2007', '2008', '2009', '2010', '2011', '2012', '2013', '2014', '2015', '2016', '2017', '2018', '2019', '2020', '2021', '2022', '2023', '2024', '2025', '2026', '2027']
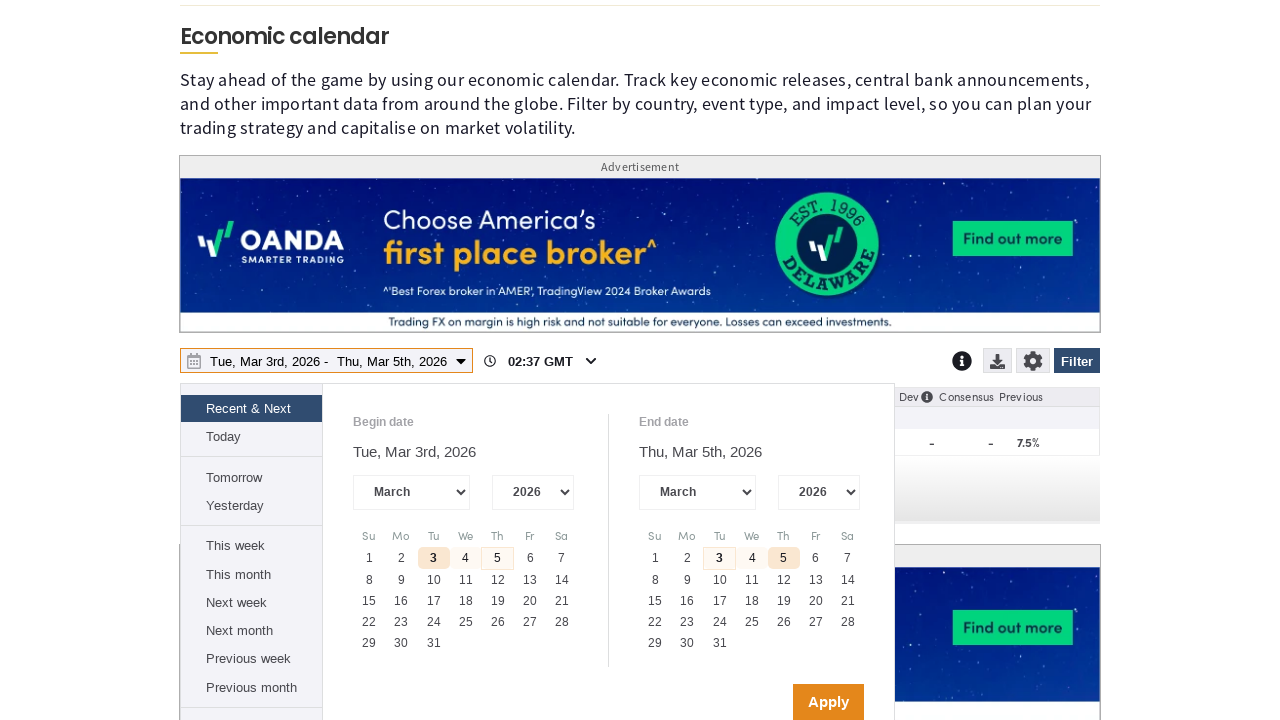

Selected last available year: 2027
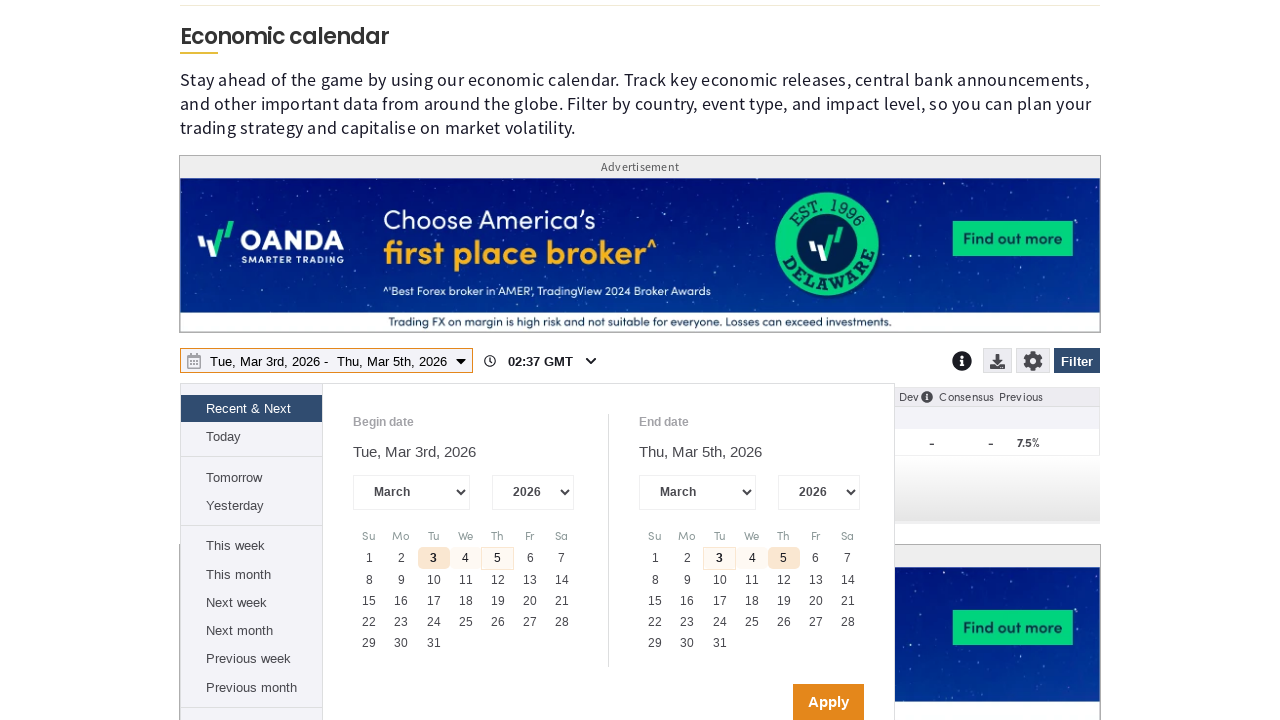

Applied year selection for 2027 on internal:role=combobox >> nth=3
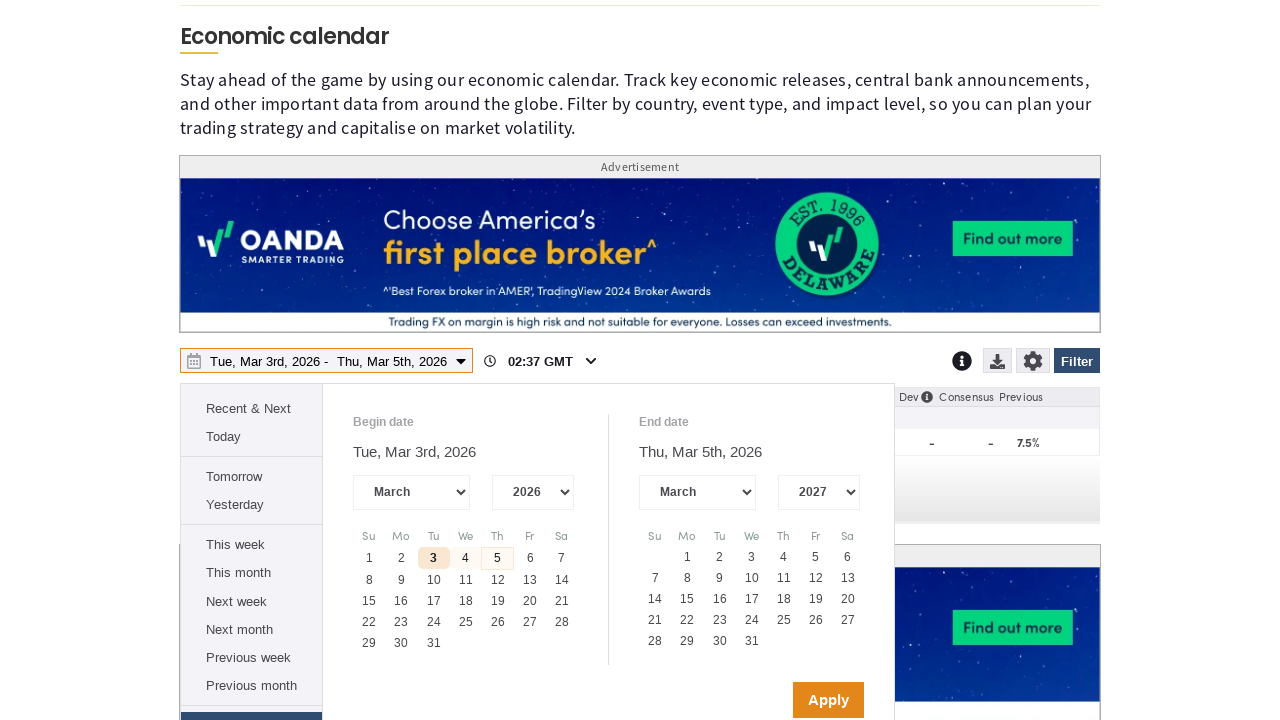

Waited for year selection to process
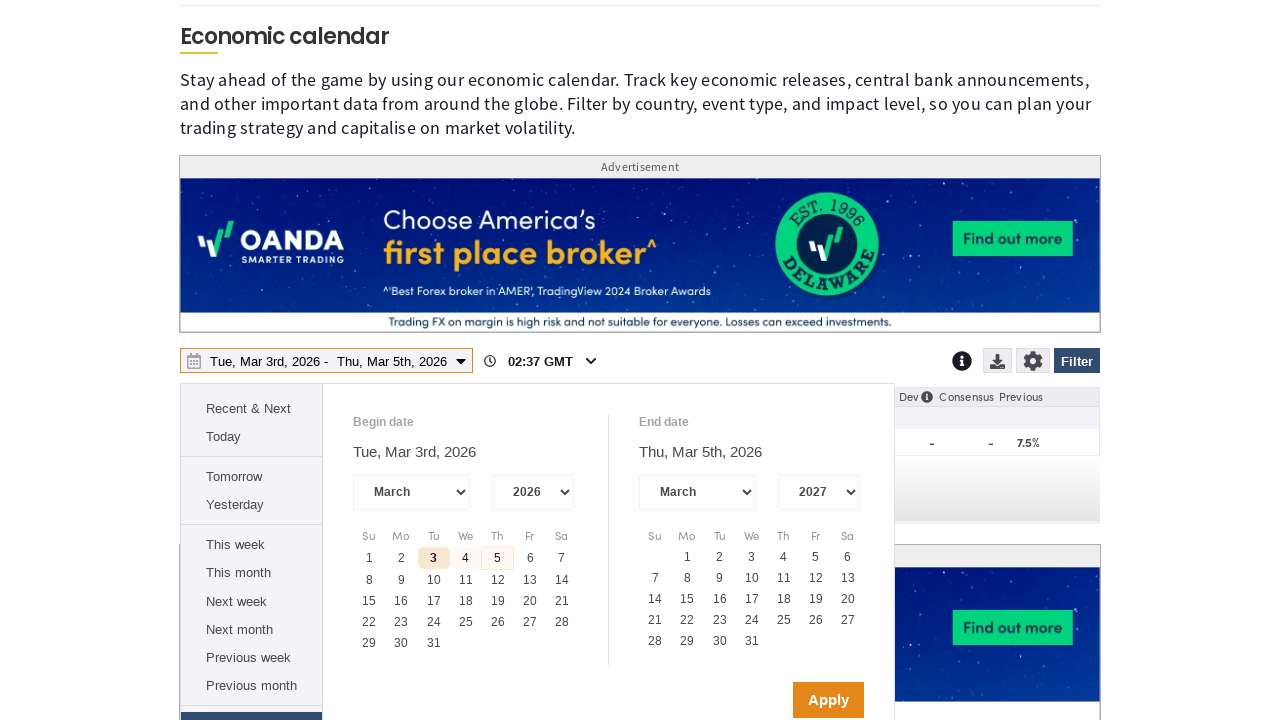

Located valid calendar days
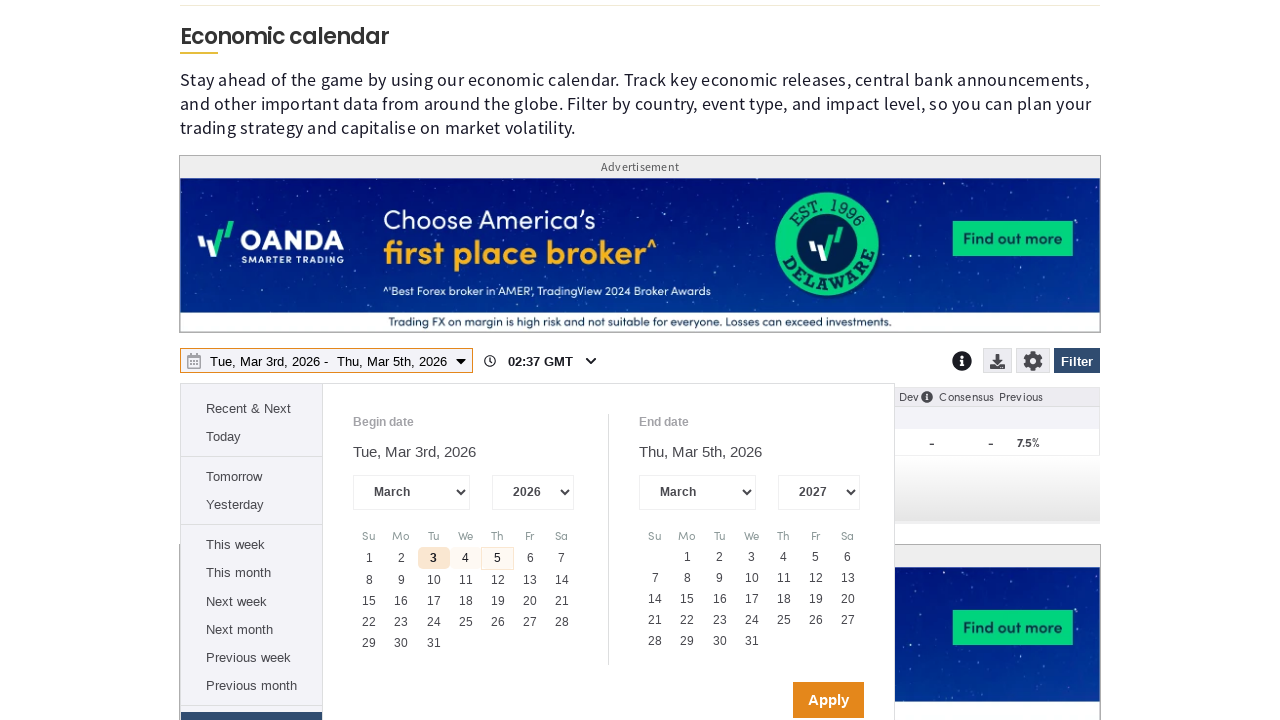

Waited for calendar to render
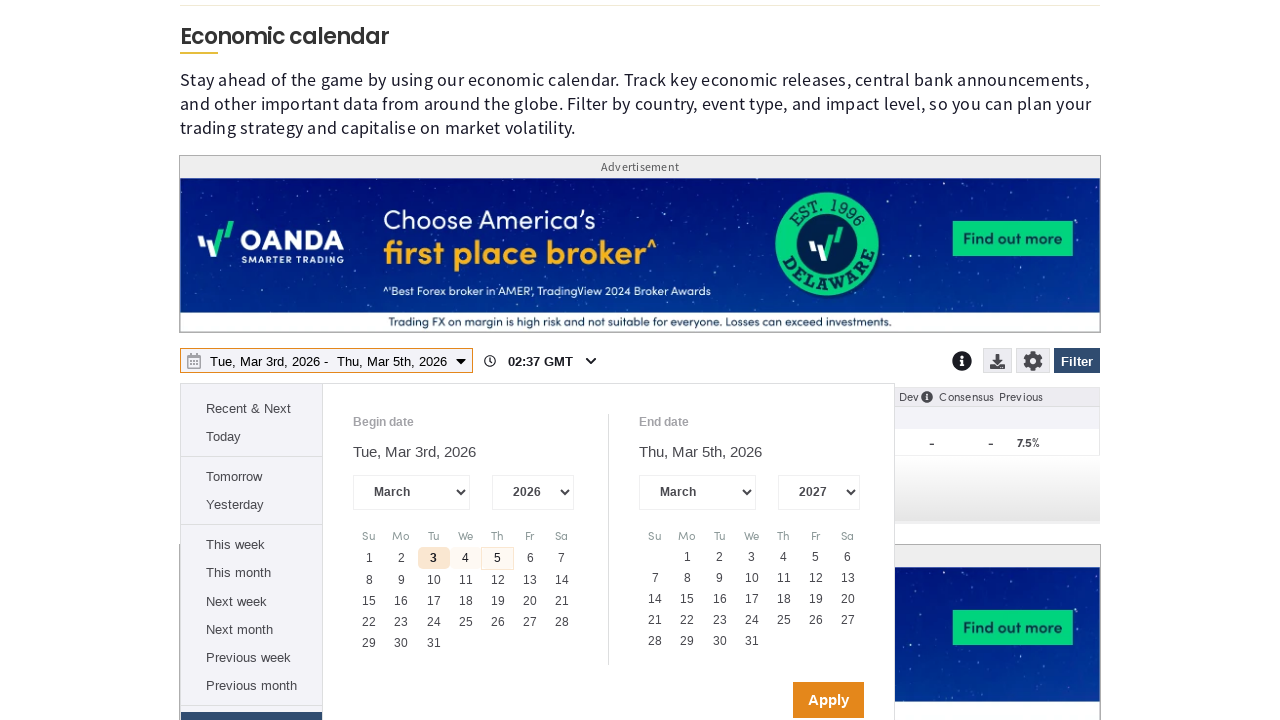

Clicked last available day in calendar at (752, 641) on div[role='gridcell']:not([aria-disabled='true']) >> nth=-1
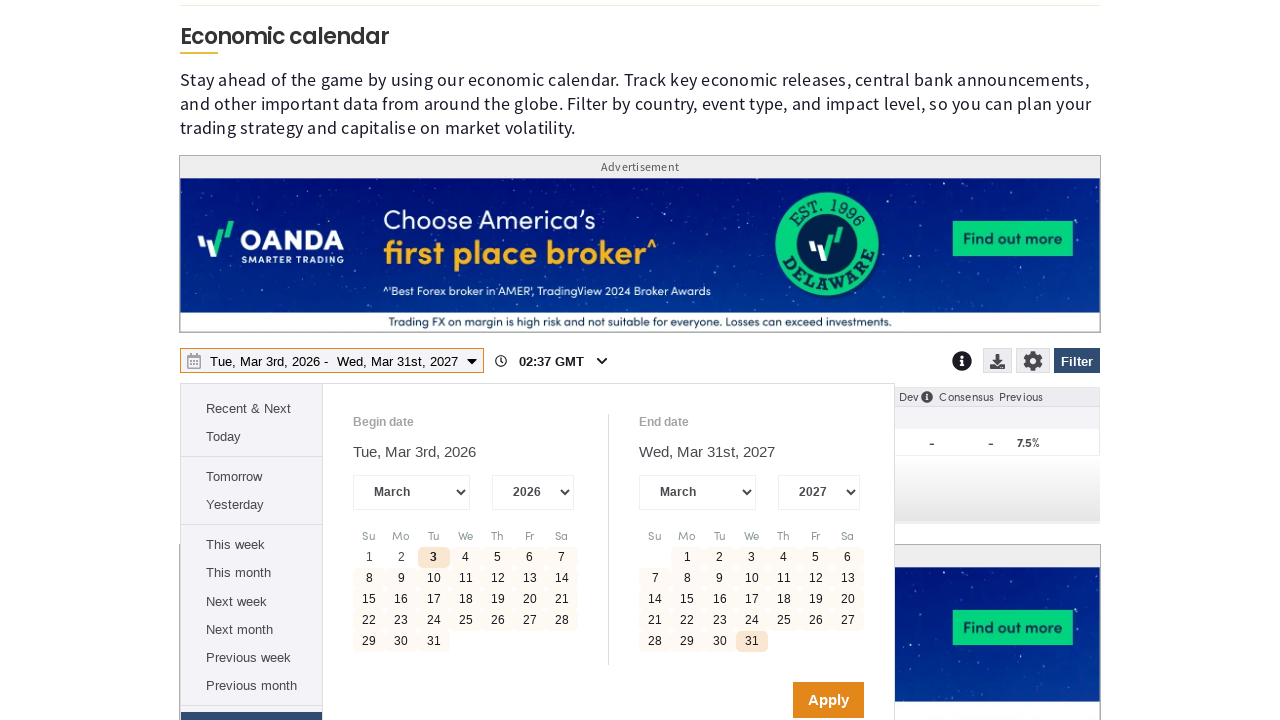

Waited for day selection to register
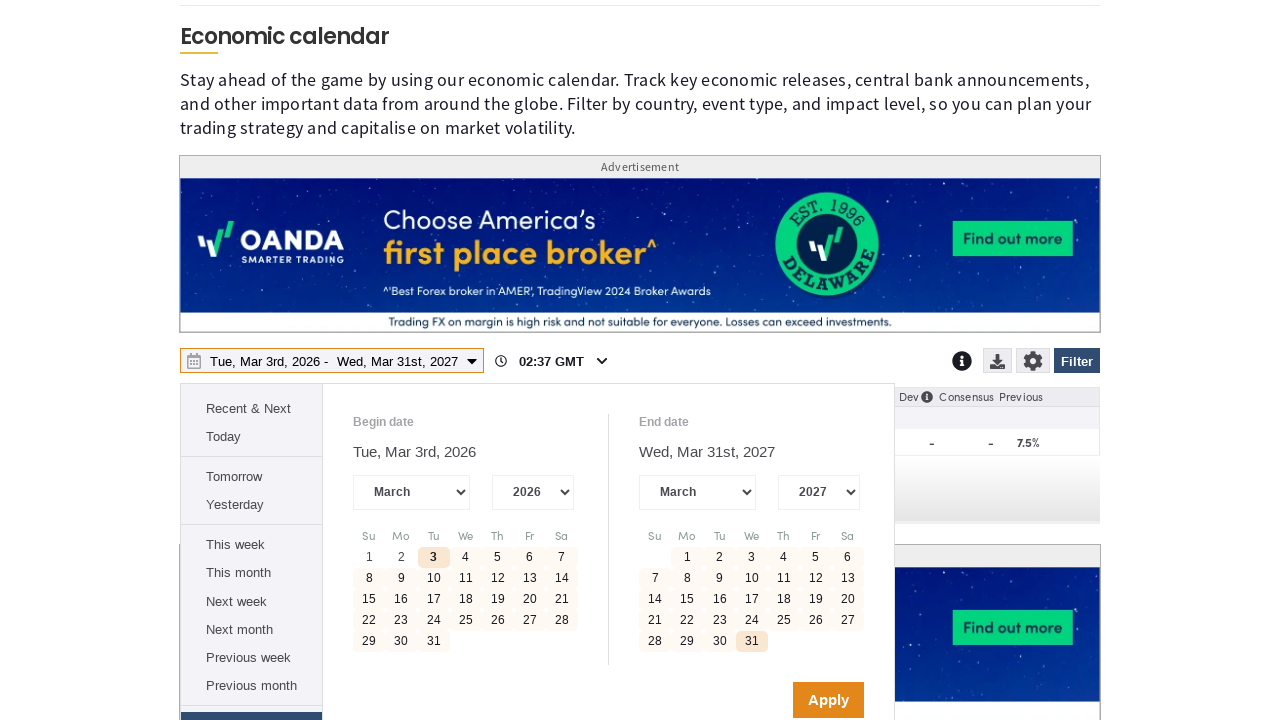

Clicked Apply button to apply date range selection at (828, 700) on internal:role=button[name="Apply"i]
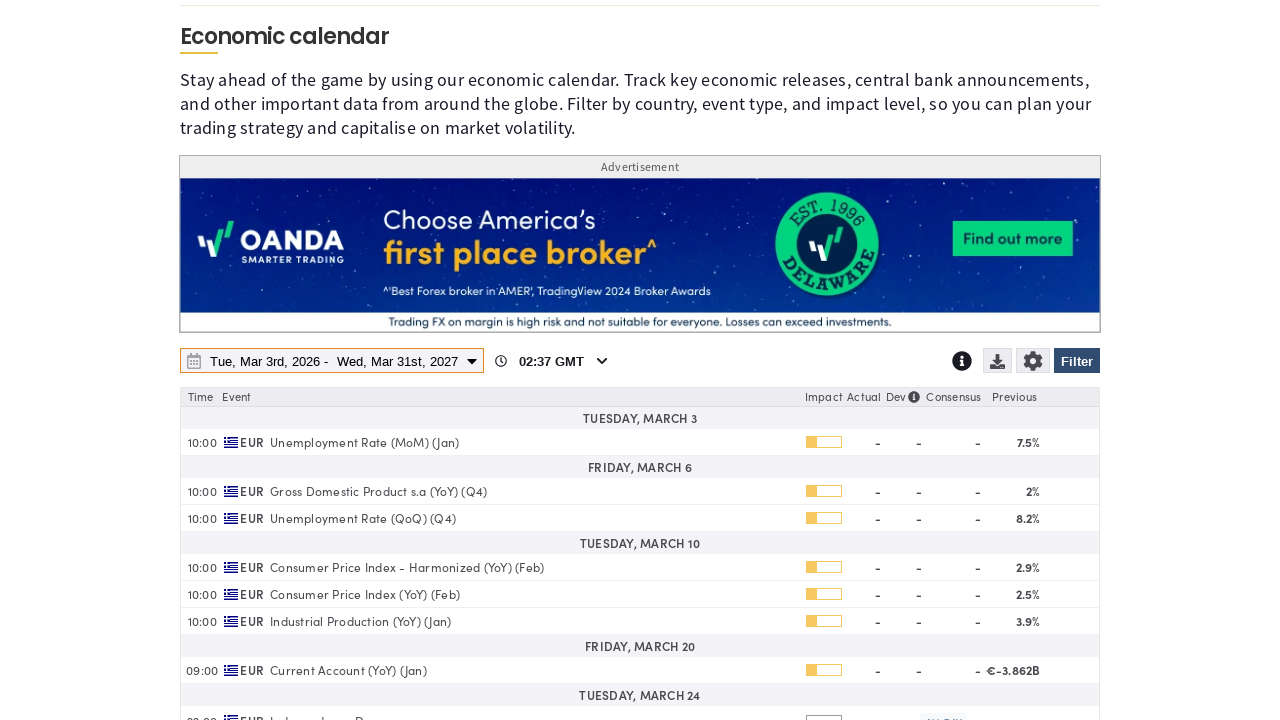

Waited for date range filter to be applied to calendar
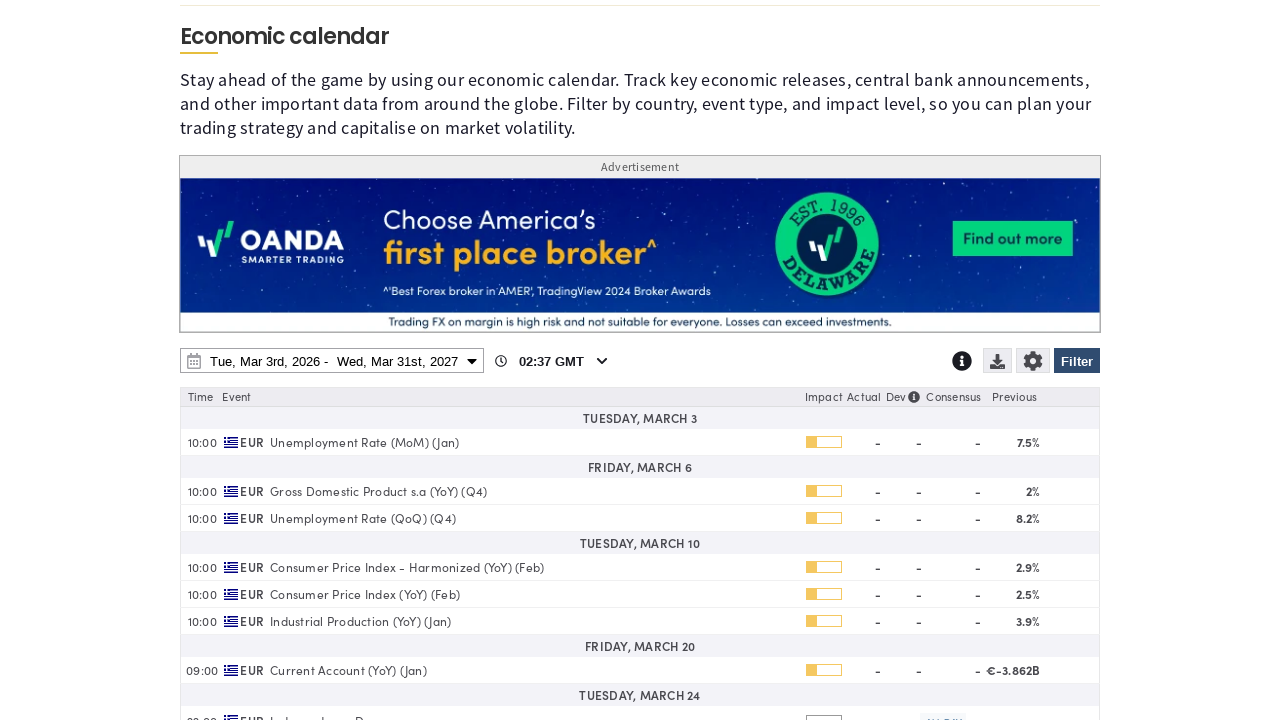

Clicked to open download menu at (1000, 363) on .fxs_selectable-wrapper
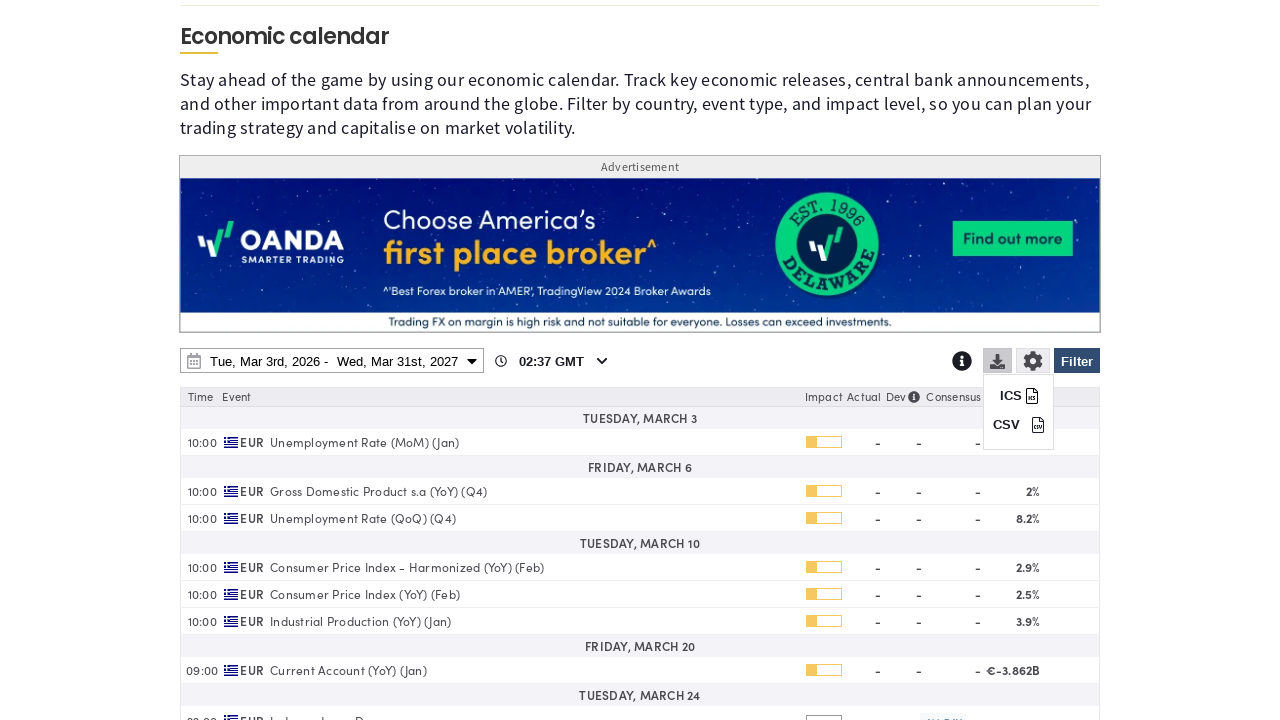

Download menu opened and ICS button became visible
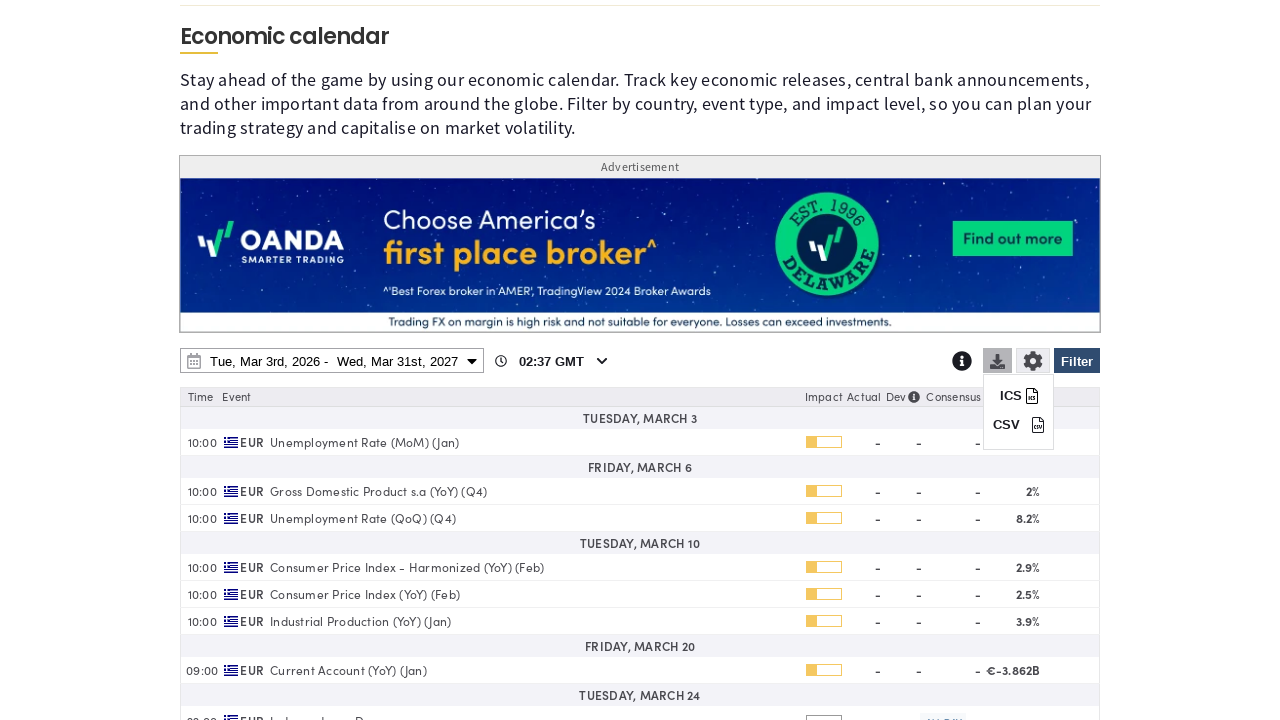

Clicked ICS button to download calendar in ICS format at (1018, 396) on internal:role=button[name="ICS"i]
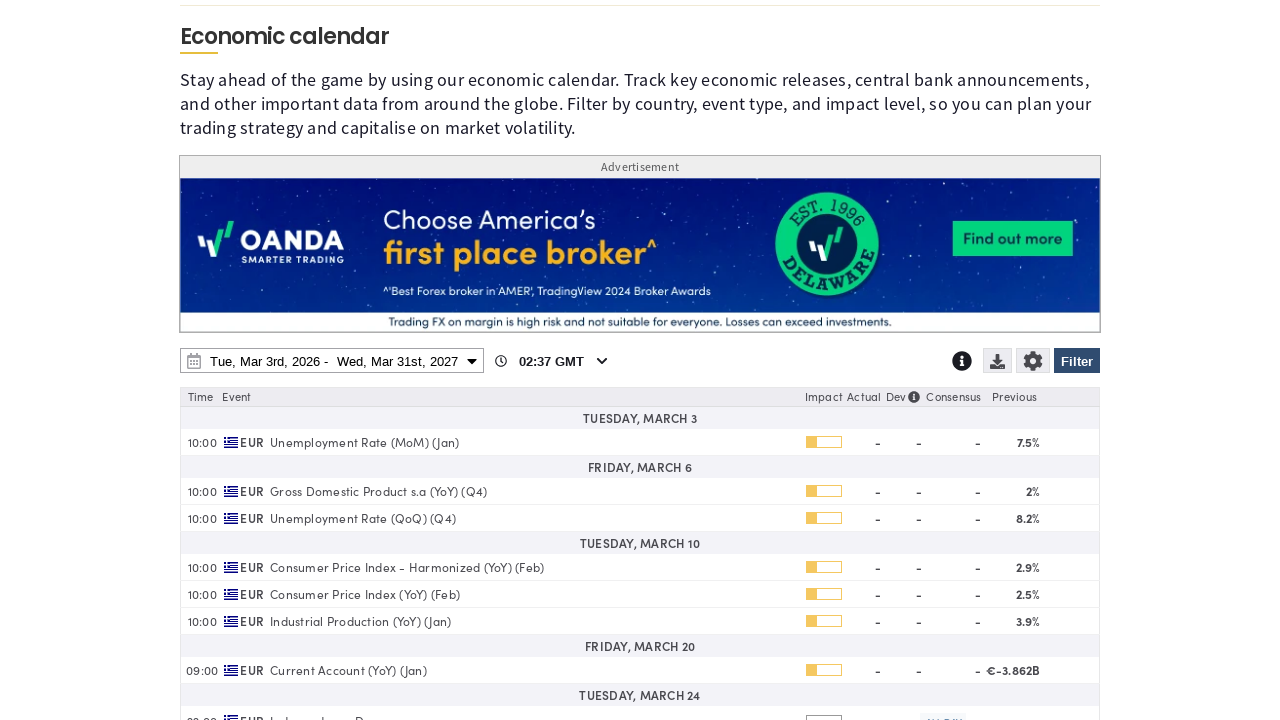

Waited for ICS download to initiate
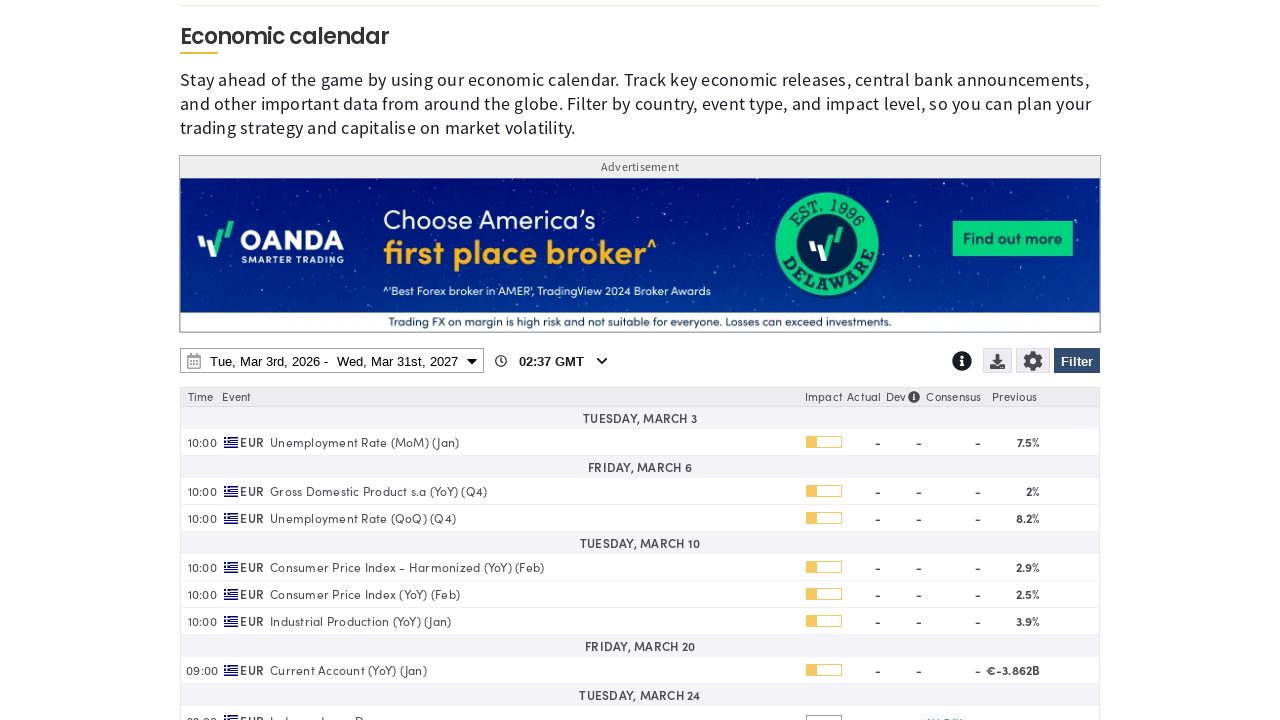

Clicked to open download menu again at (1000, 363) on .fxs_selectable-wrapper
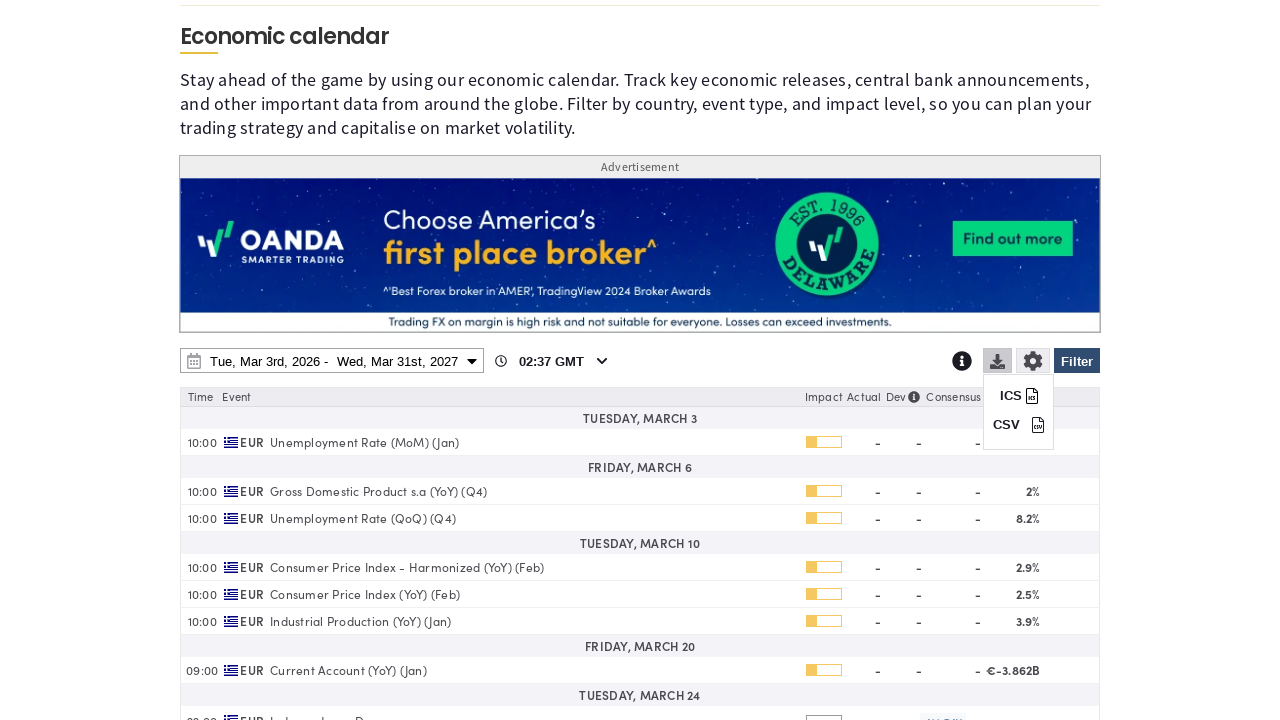

Download menu opened and CSV button became visible
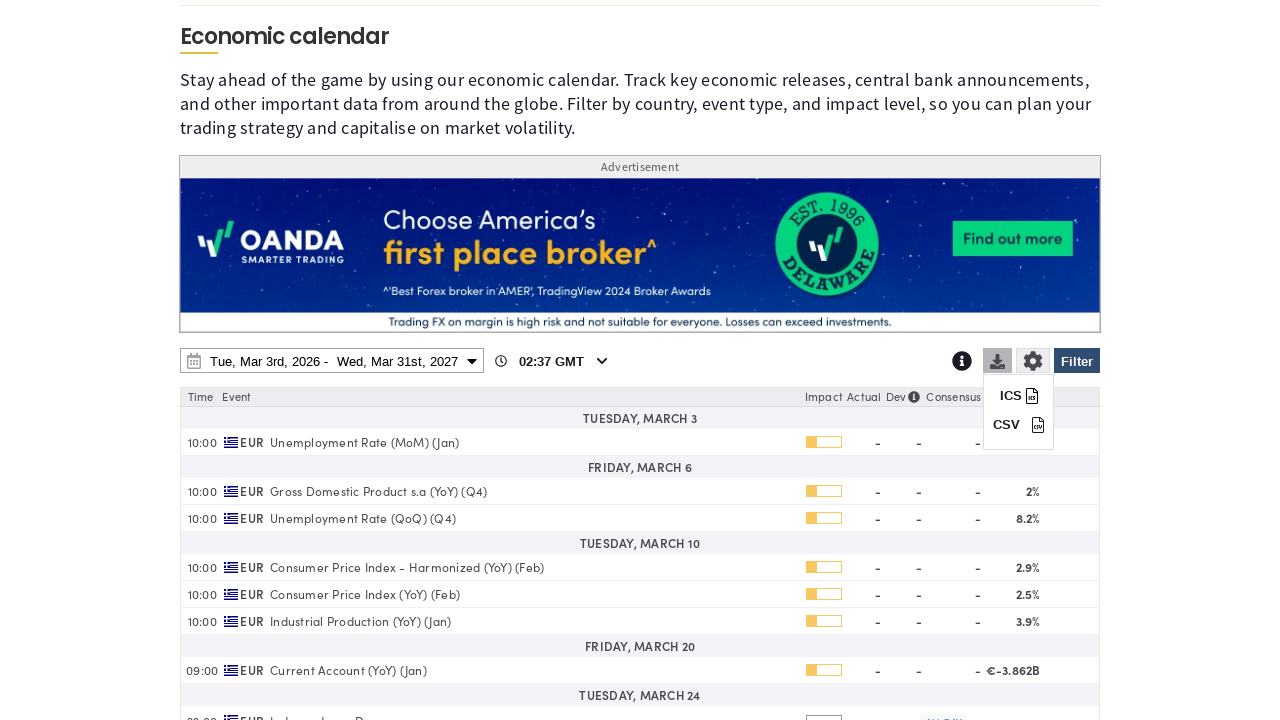

Clicked CSV button to download calendar data in CSV format at (1018, 425) on internal:role=button[name="CSV"i]
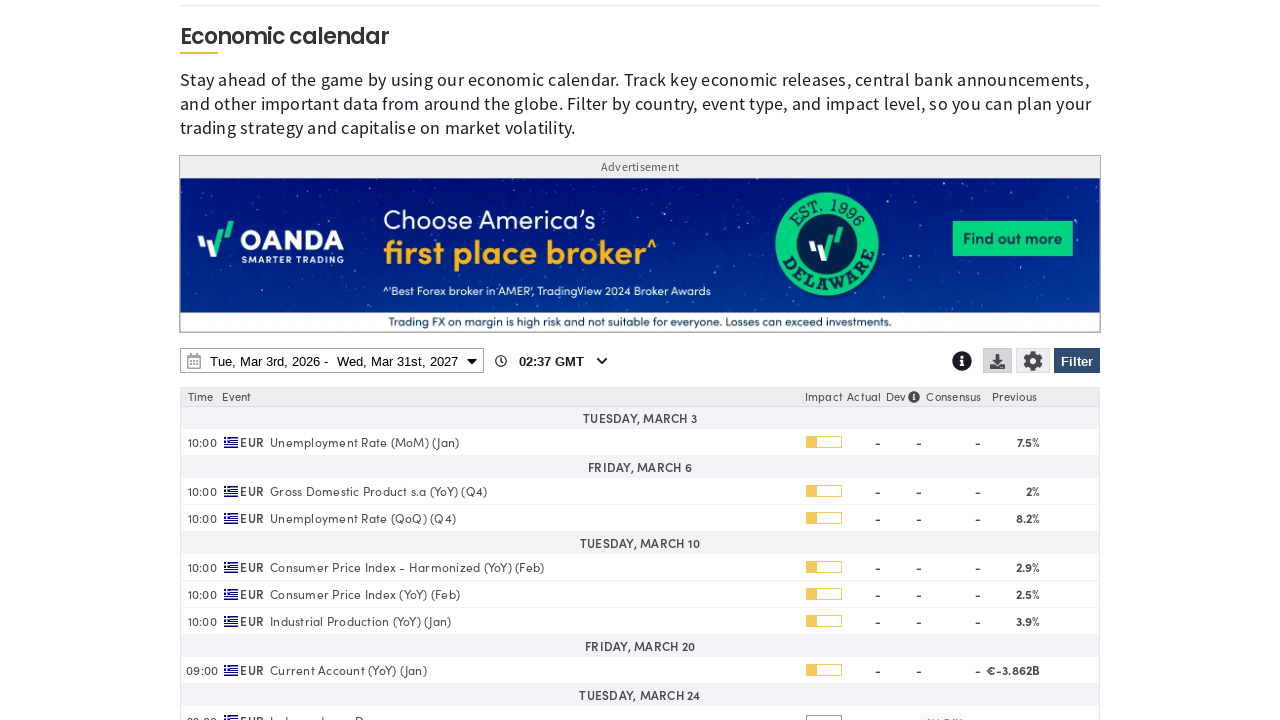

Waited for CSV download to initiate
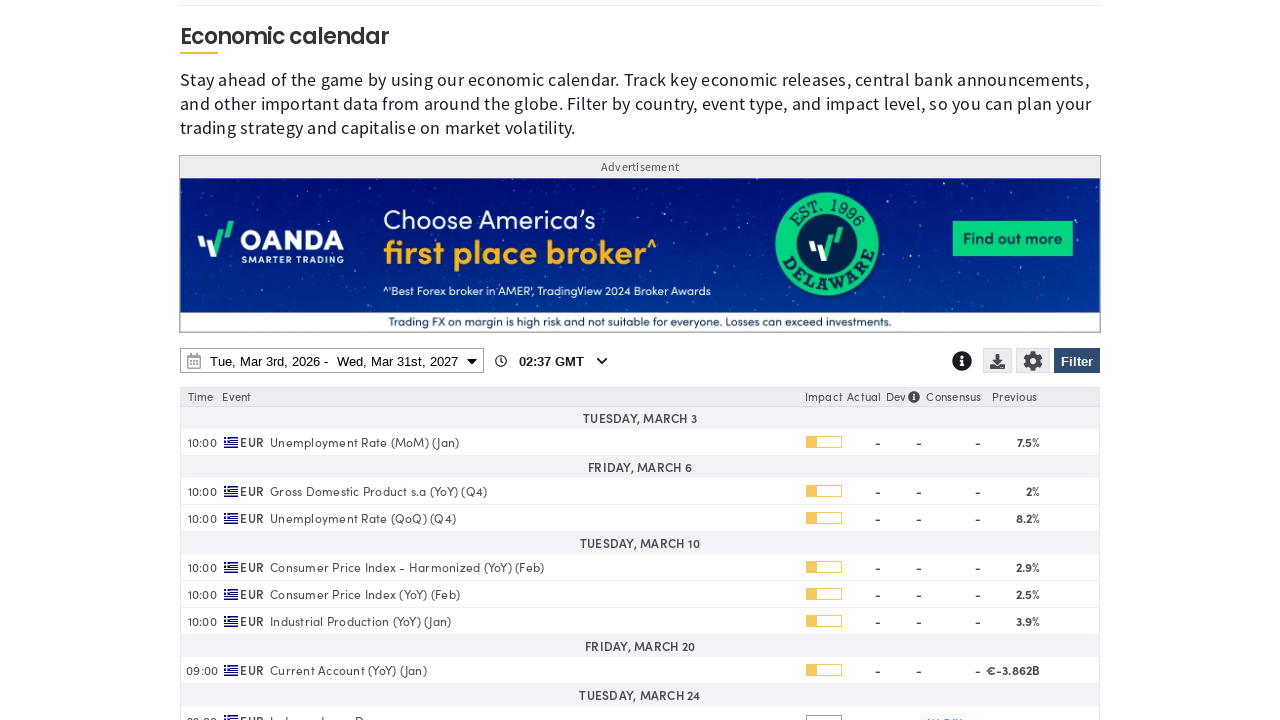

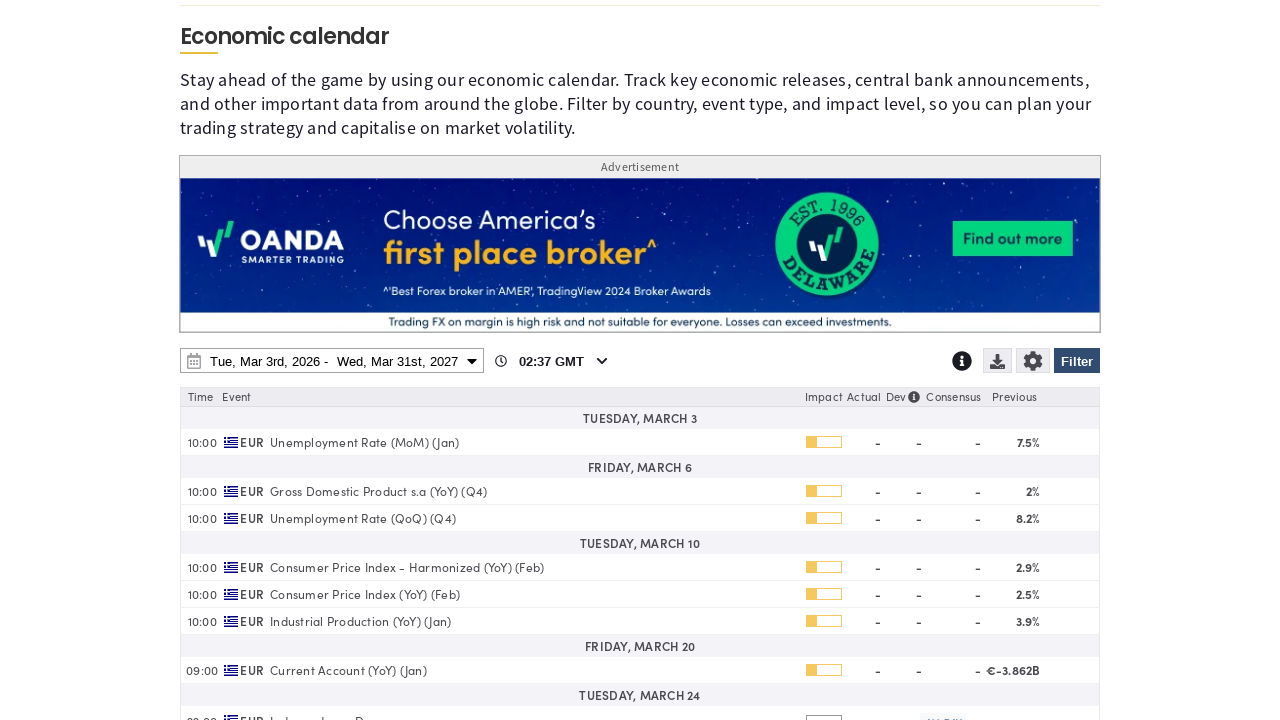